Tests filling out a registration form using ID locators to find and populate name, email, password, and mobile number fields

Starting URL: https://www.guvi.in/register

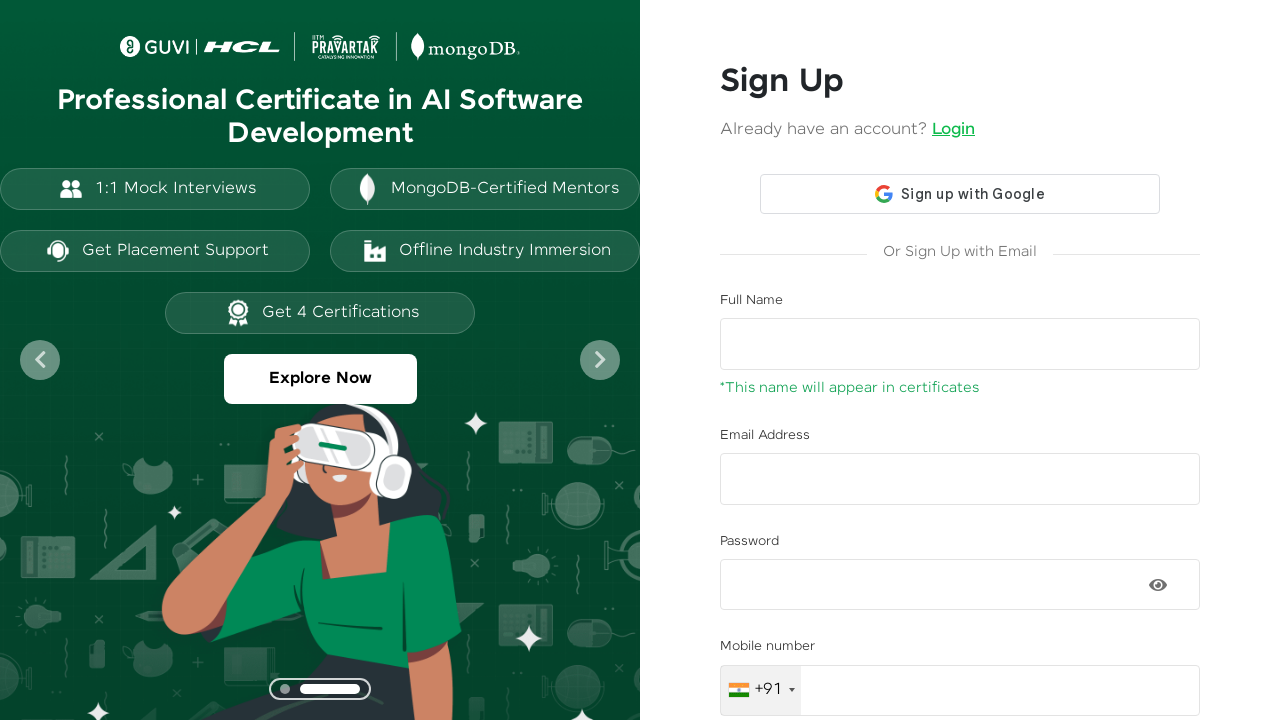

Filled name field with 'Marcus Johnson' on #name
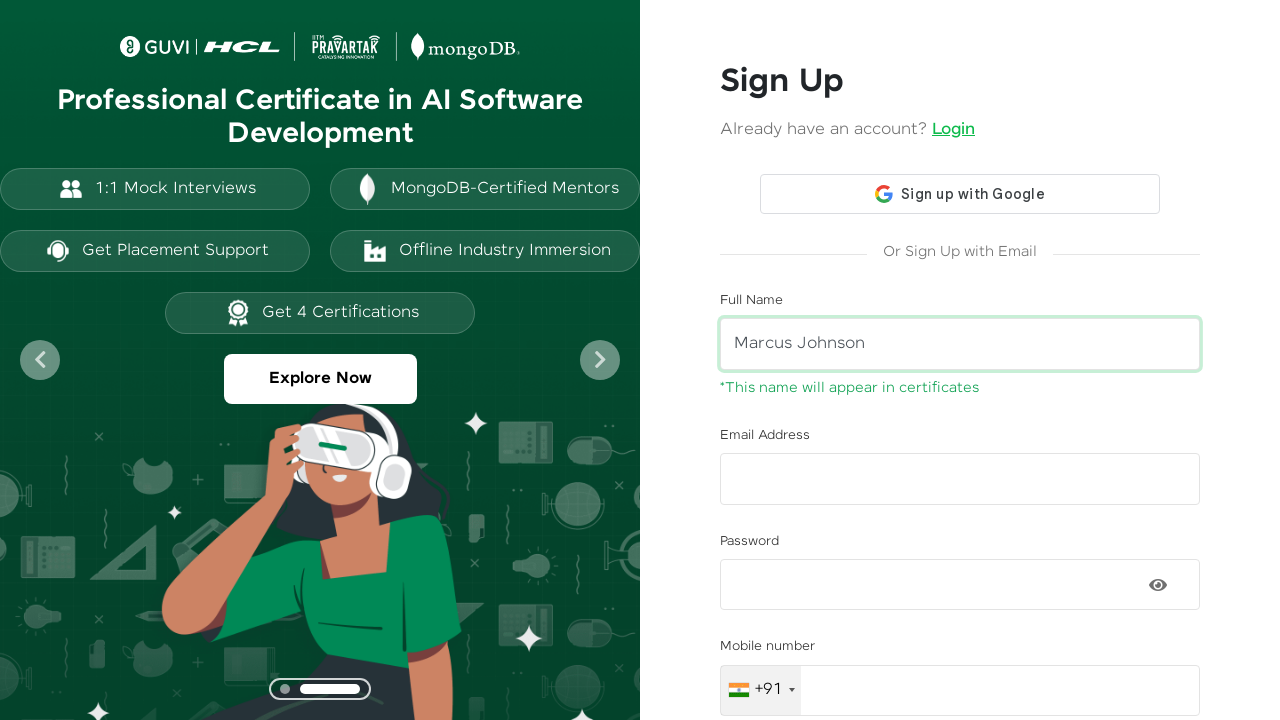

Filled email field with 'marcus.johnson87@testmail.com' on #email
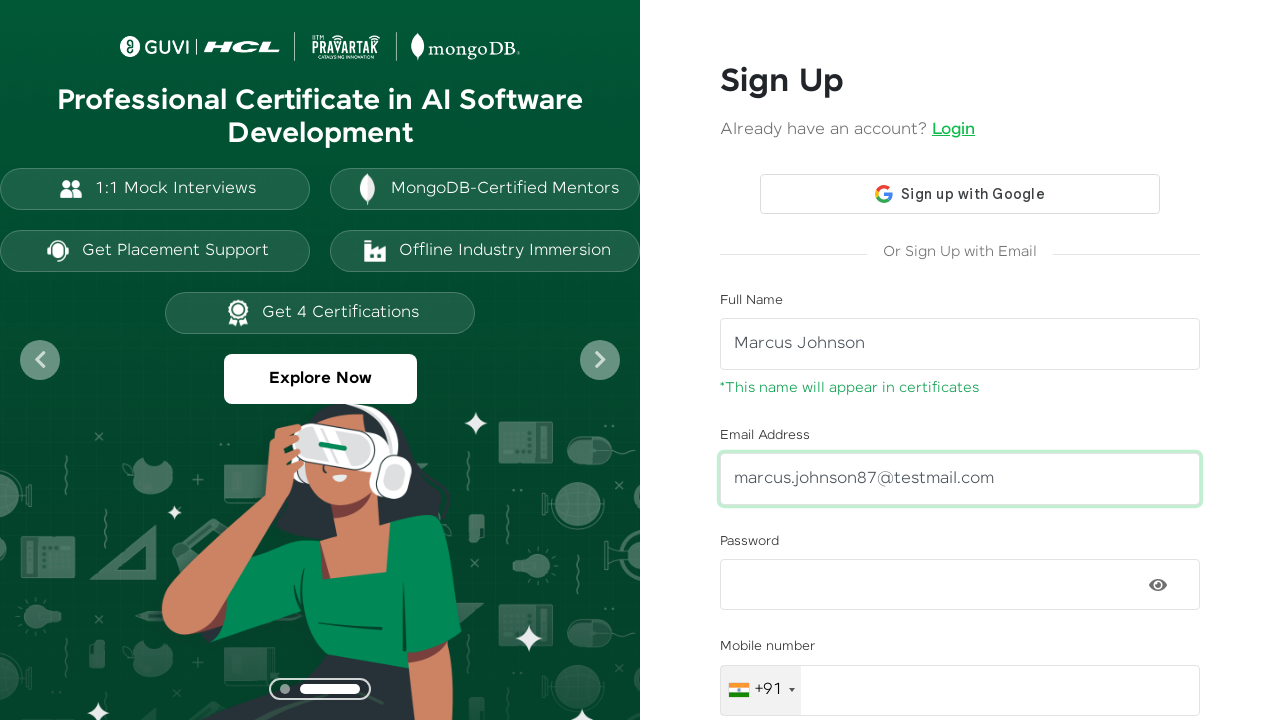

Filled password field with 'SecurePass#2024' on #password
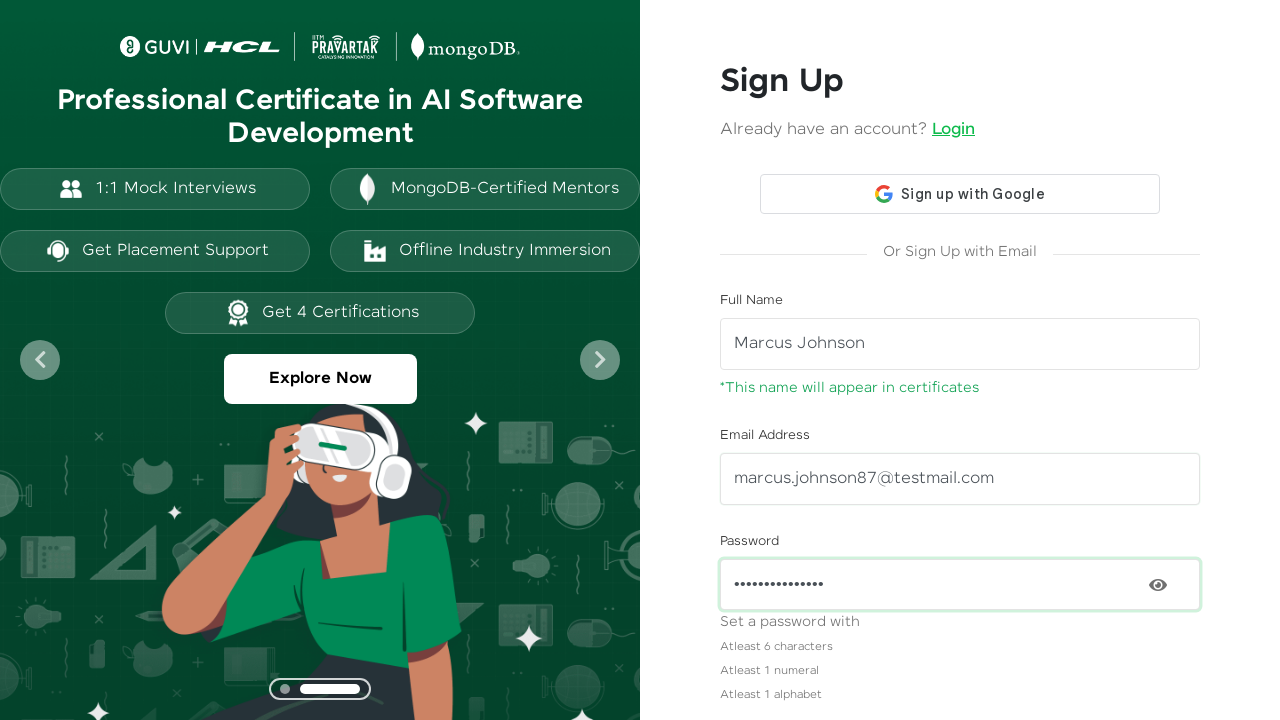

Filled mobile number field with '9876543210' on #mobileNumber
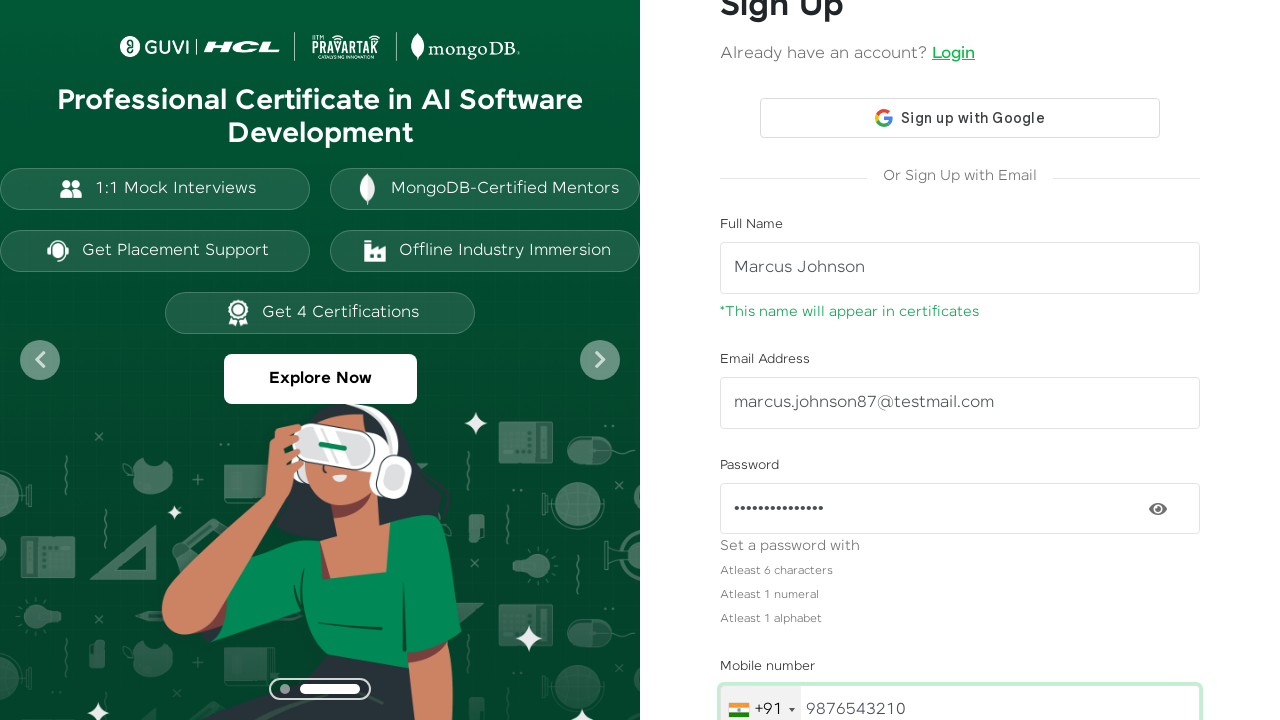

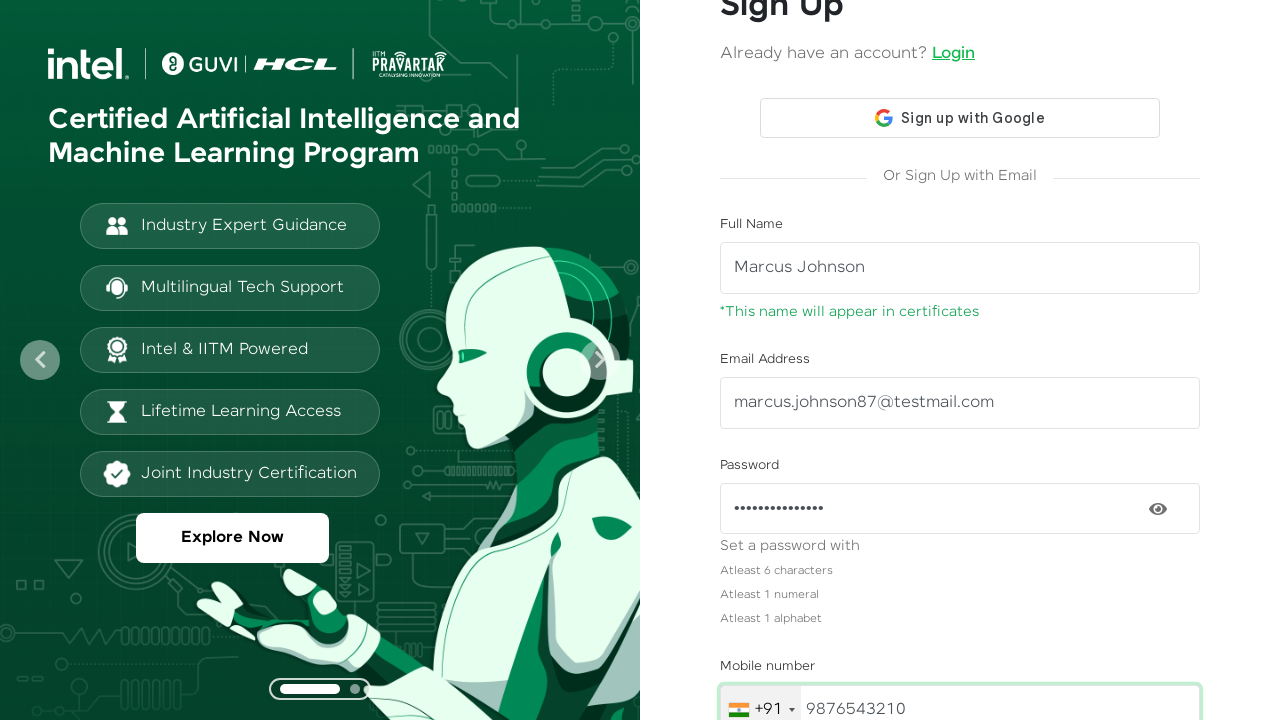